Tests simple alert handling by clicking a button that triggers an alert and accepting it

Starting URL: https://testautomationpractice.blogspot.com/

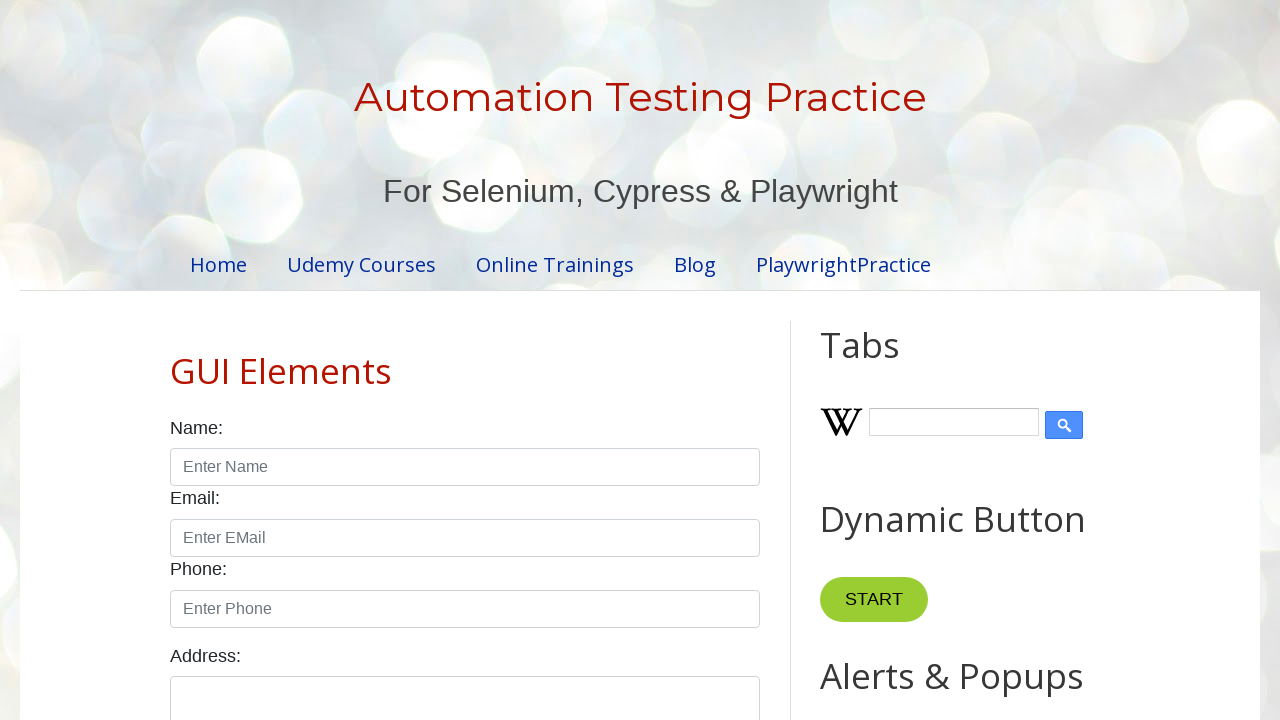

Set up dialog handler to accept alerts
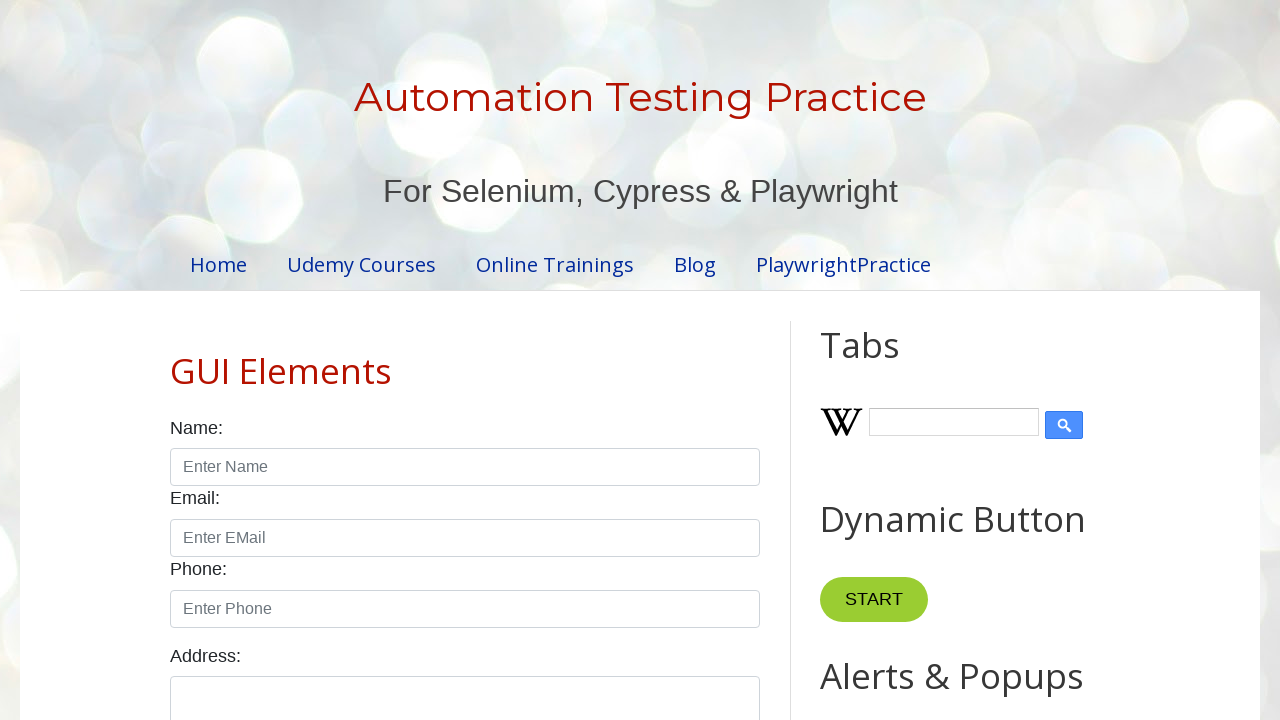

Clicked Simple Alert button at (888, 361) on text=Simple Alert
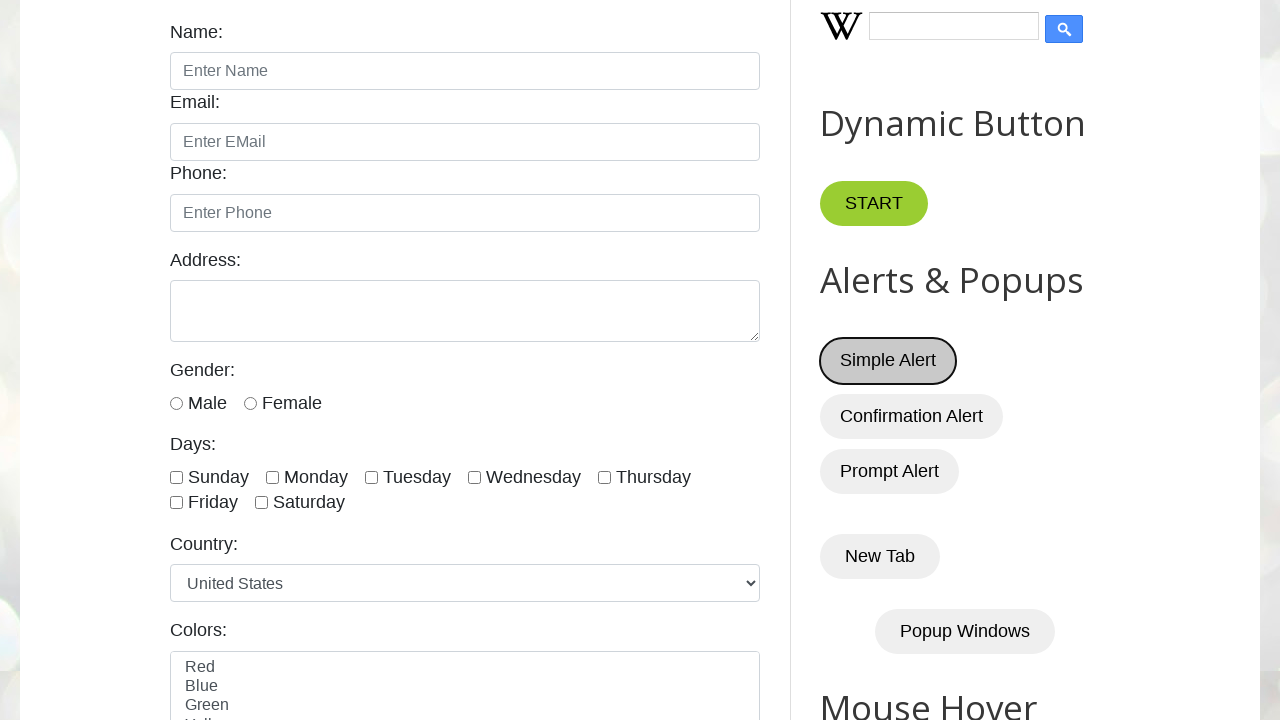

Waited for alert interaction to complete
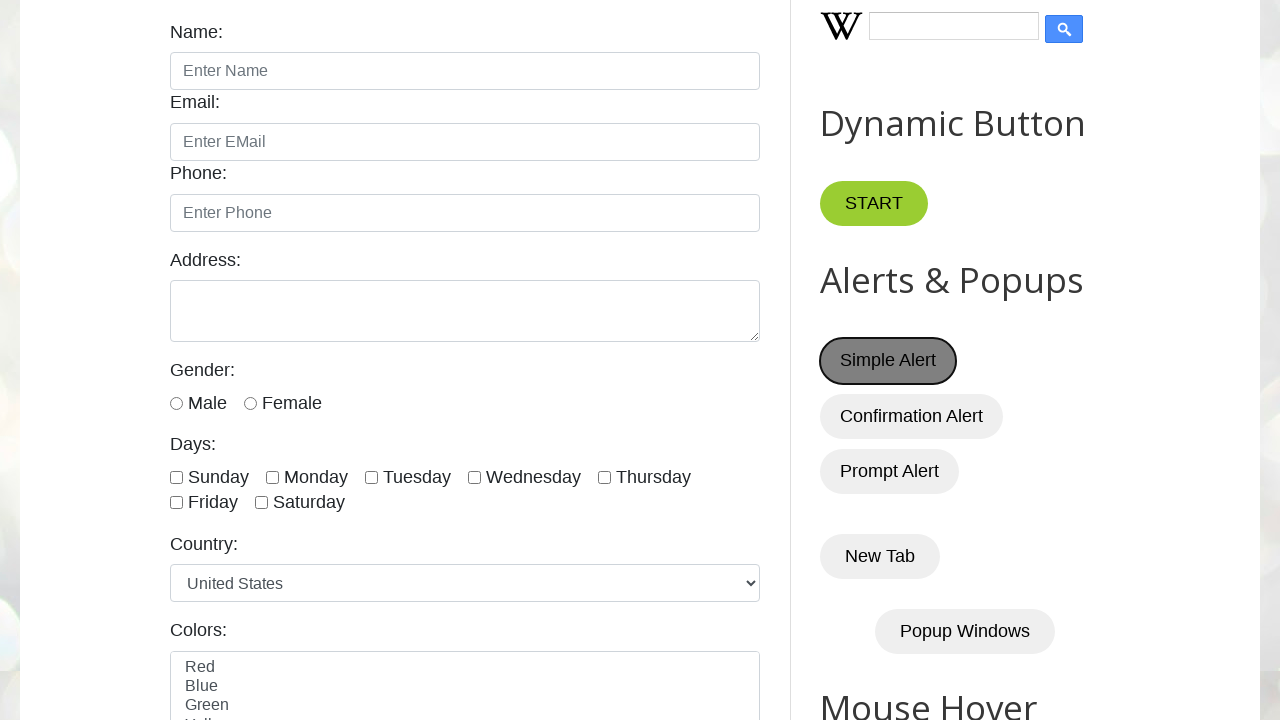

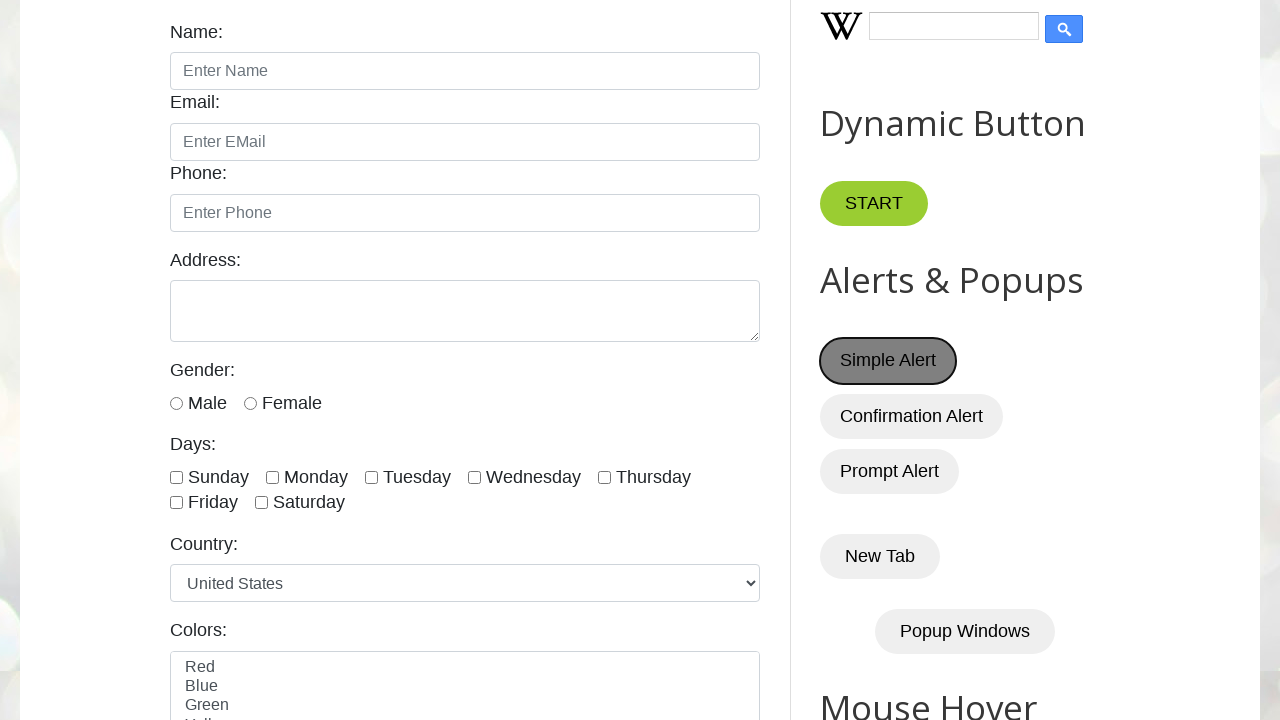